Tests filling out a practice form with personal information including first name, last name, email, gender selection, and phone number on a demo QA site.

Starting URL: https://demoqa.com/automation-practice-form

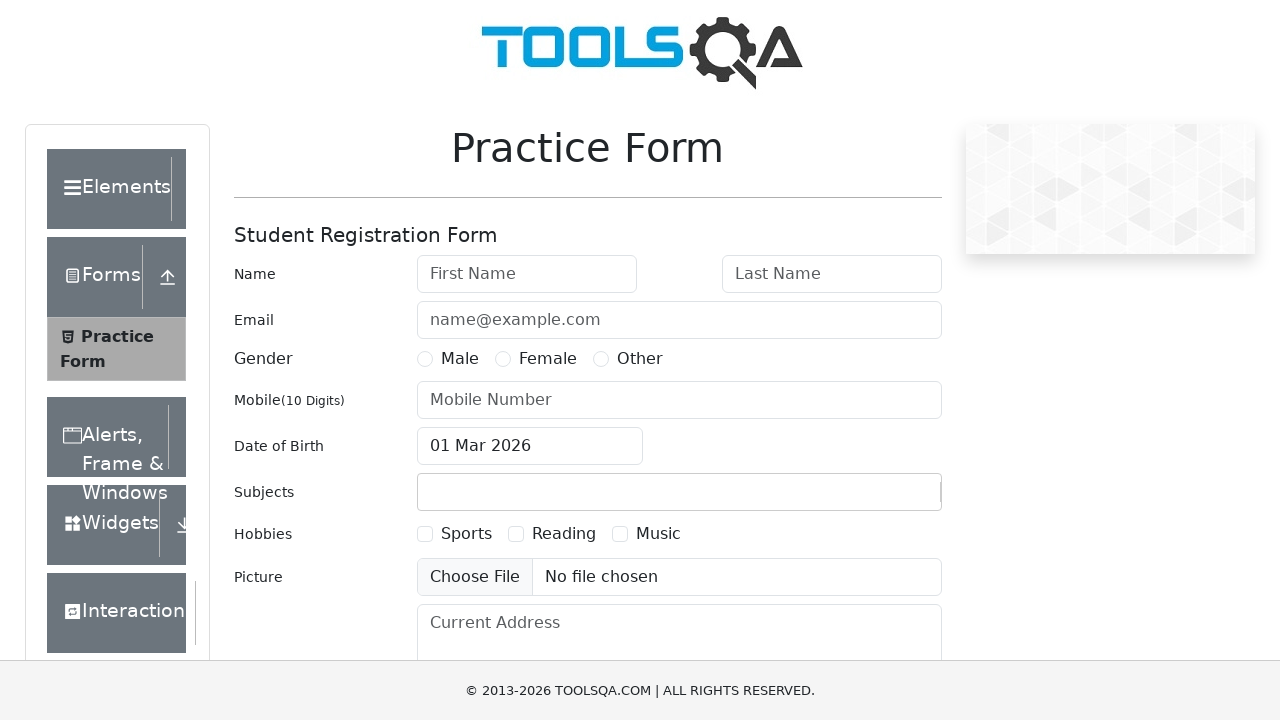

Filled first name field with 'Voornaam' on #firstName
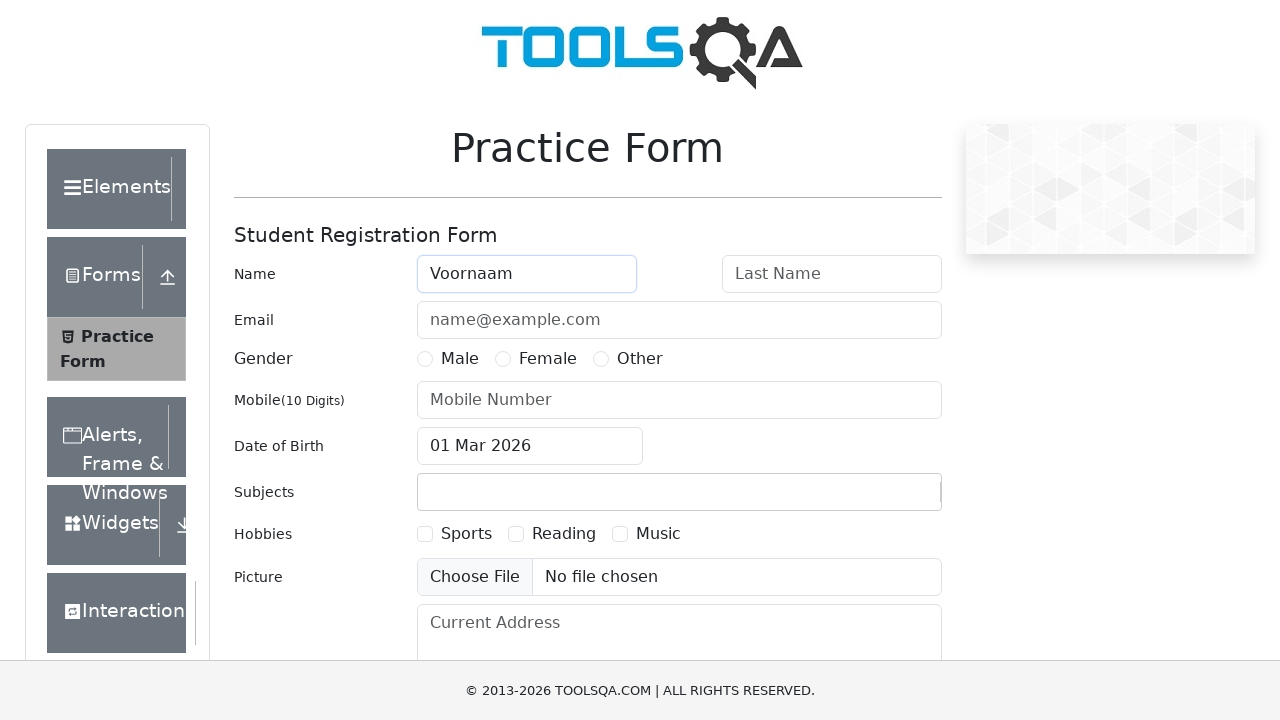

Filled last name field with 'Familienaam' on #lastName
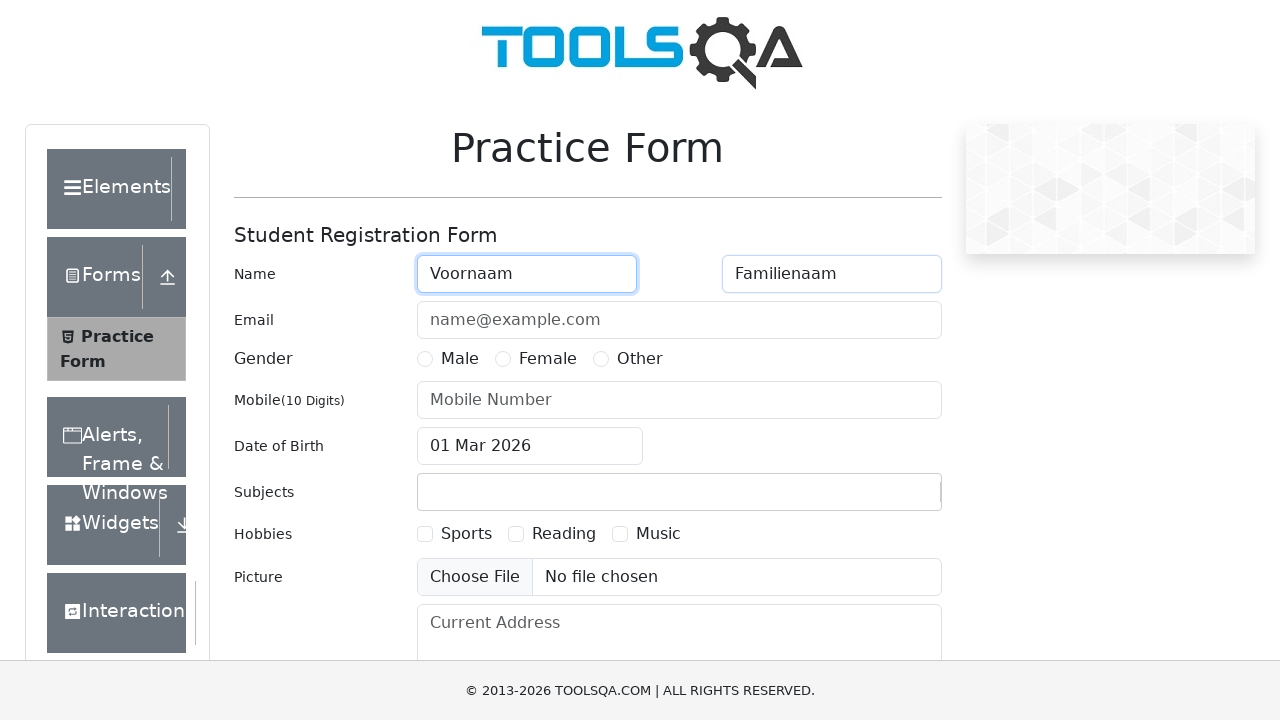

Filled email field with 'email@adr.es' on #userEmail
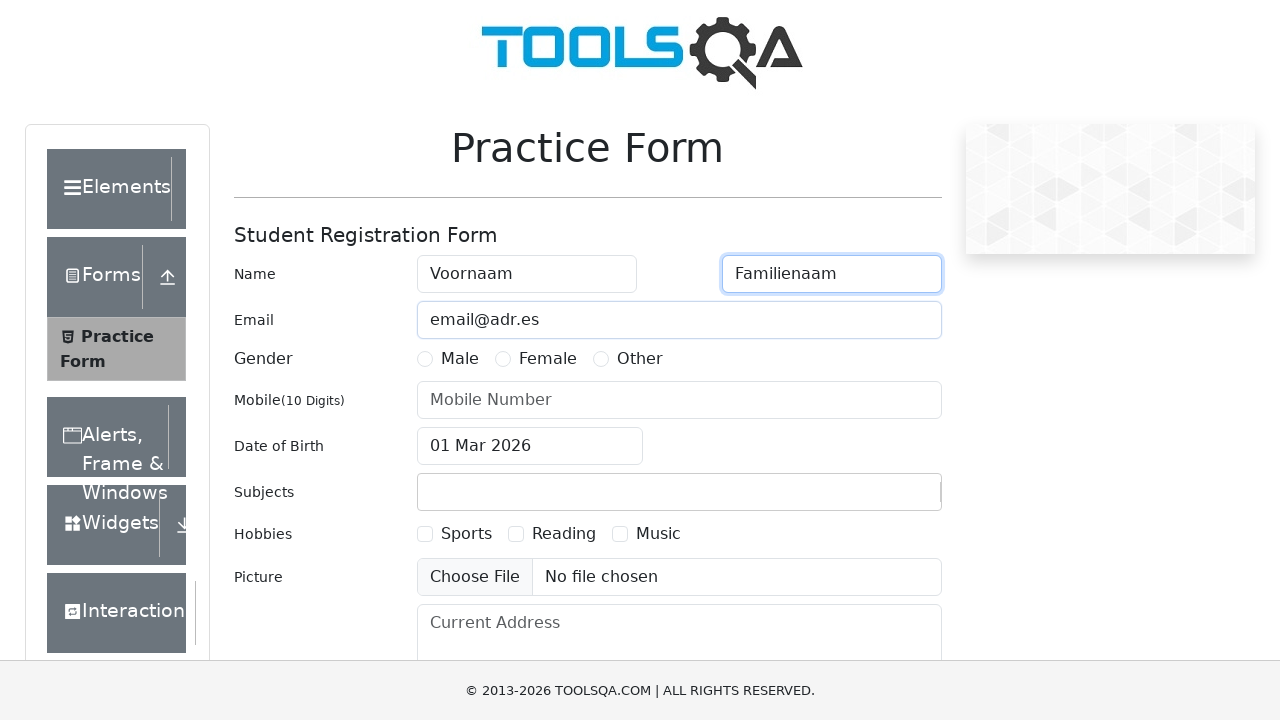

Selected Female gender option at (548, 359) on label[for='gender-radio-2']
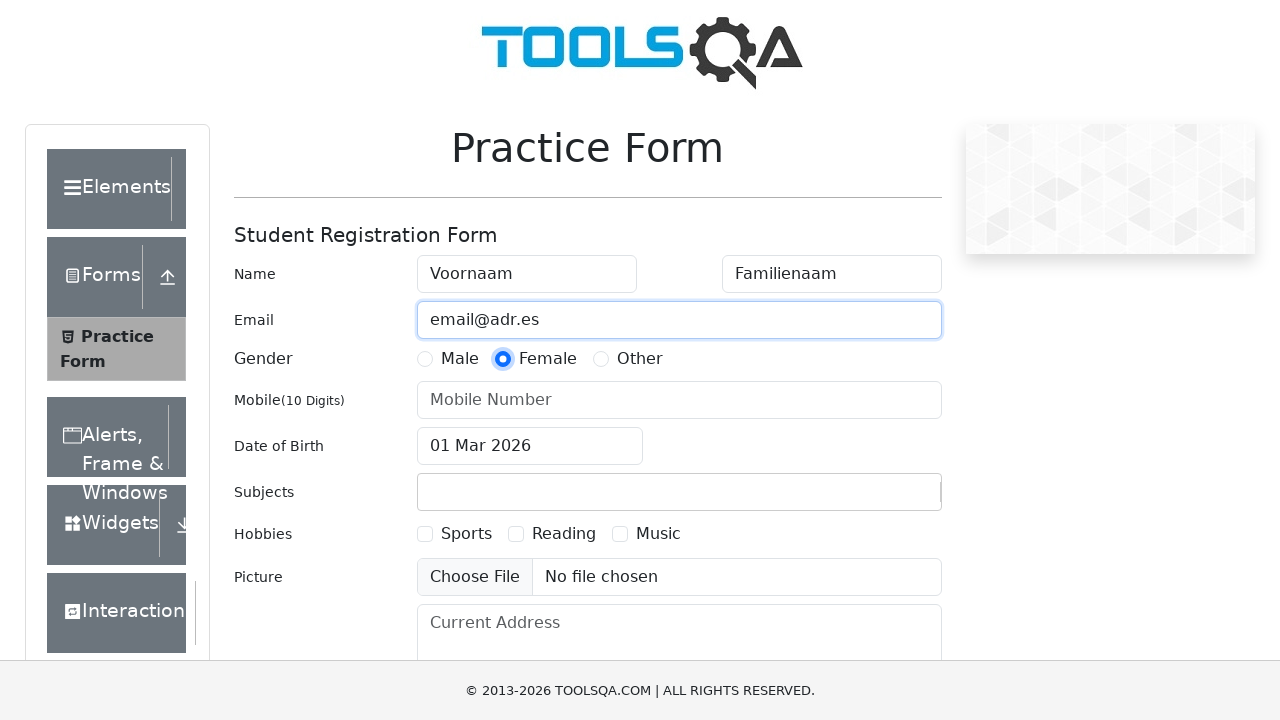

Filled phone number field with '0123456789' on #userNumber
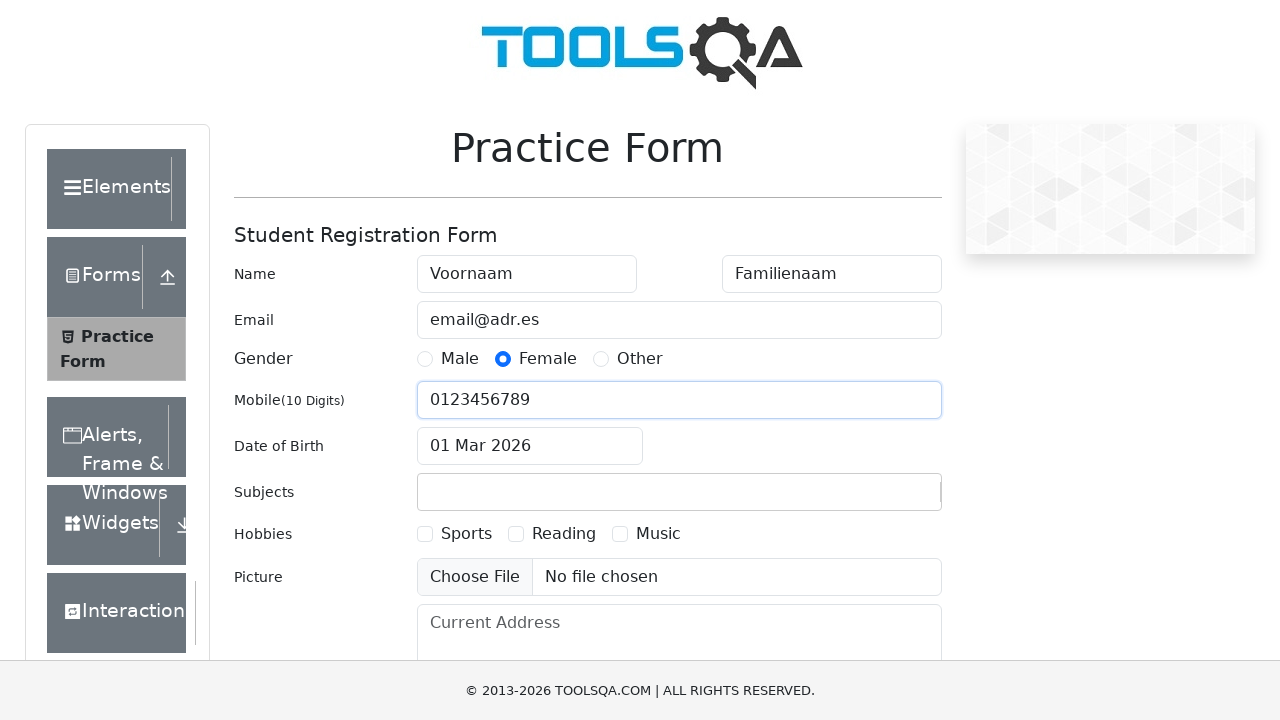

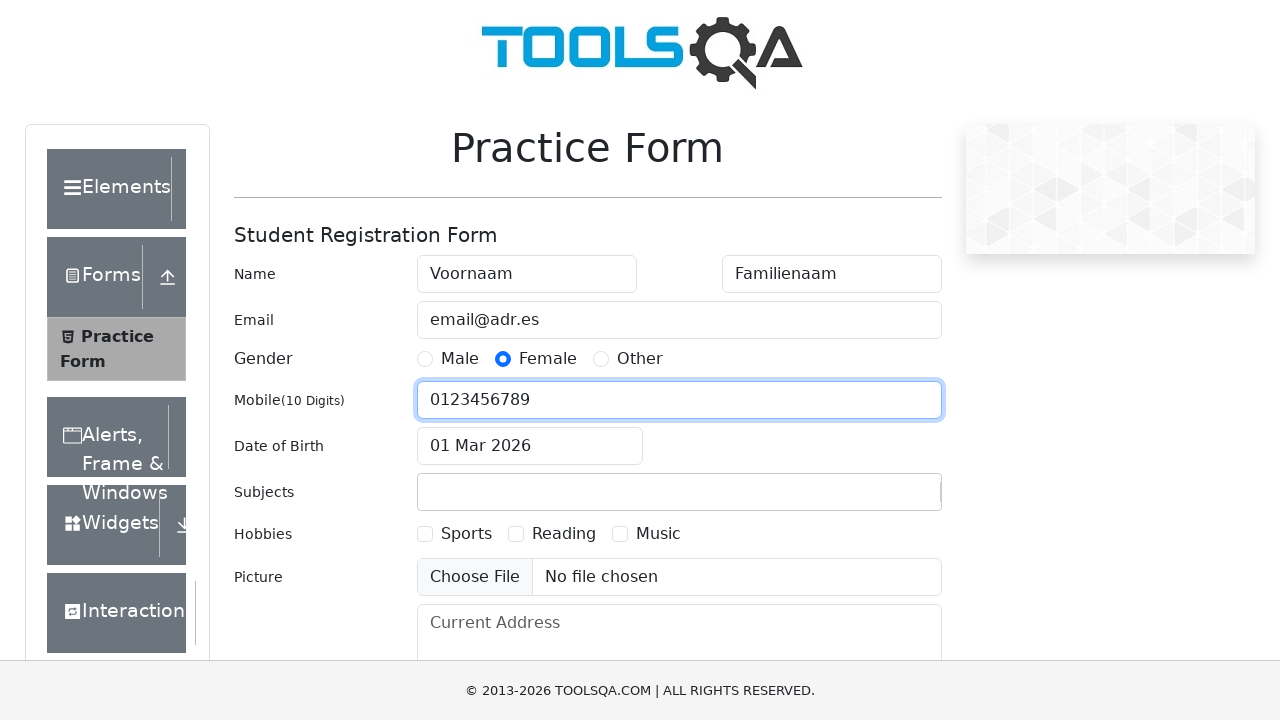